Tests browser window handling by clicking a button that opens a new browser window/tab, switching to the new window, then closing it and switching back to the original window.

Starting URL: https://demoqa.com/browser-windows

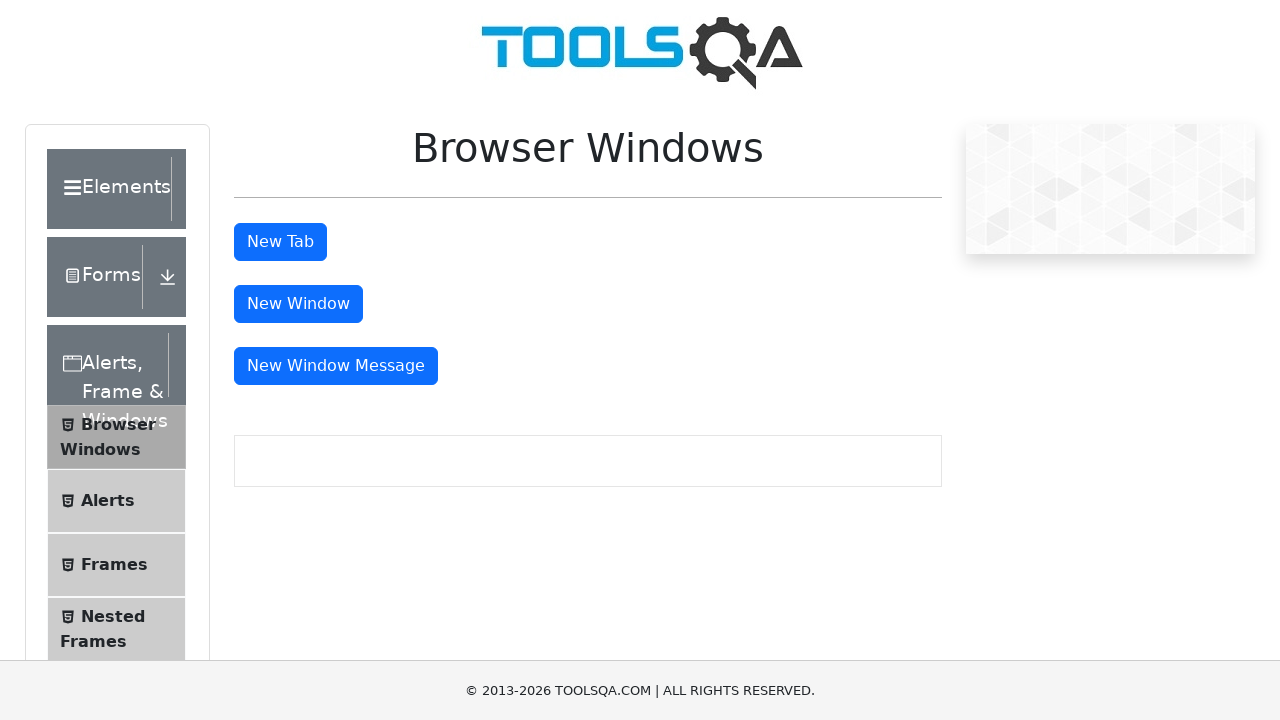

Clicked 'New Window' button to open a new browser window at (298, 304) on #windowButton
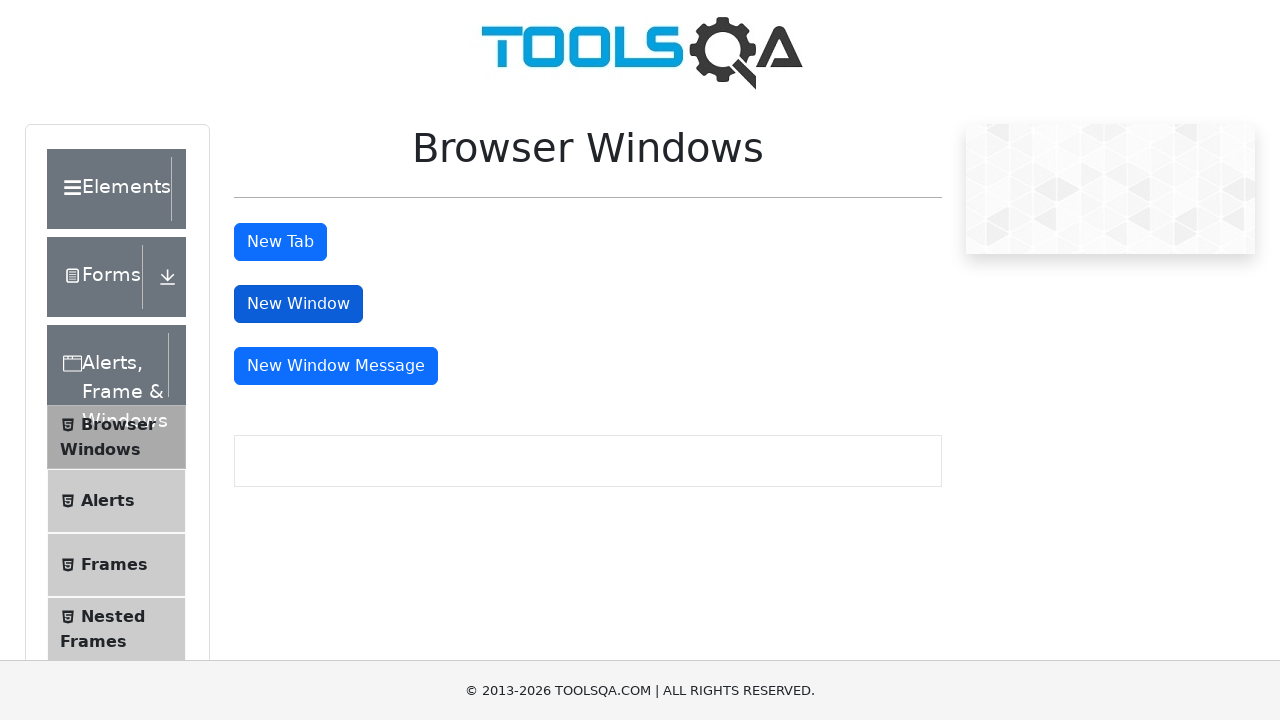

Captured reference to the newly opened window/tab
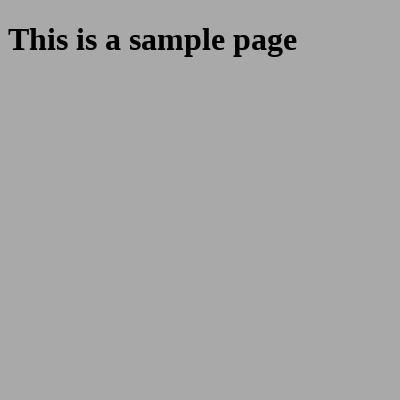

New window/tab finished loading
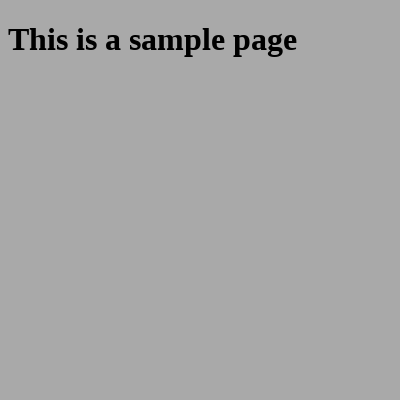

Verified new window URL: https://demoqa.com/sample
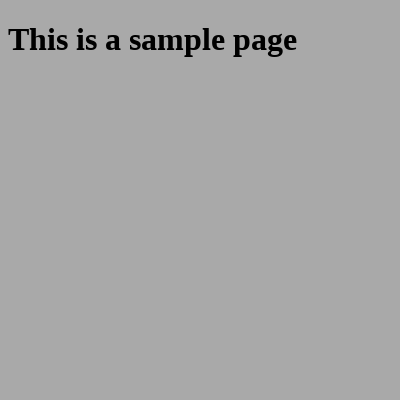

Closed the new window/tab
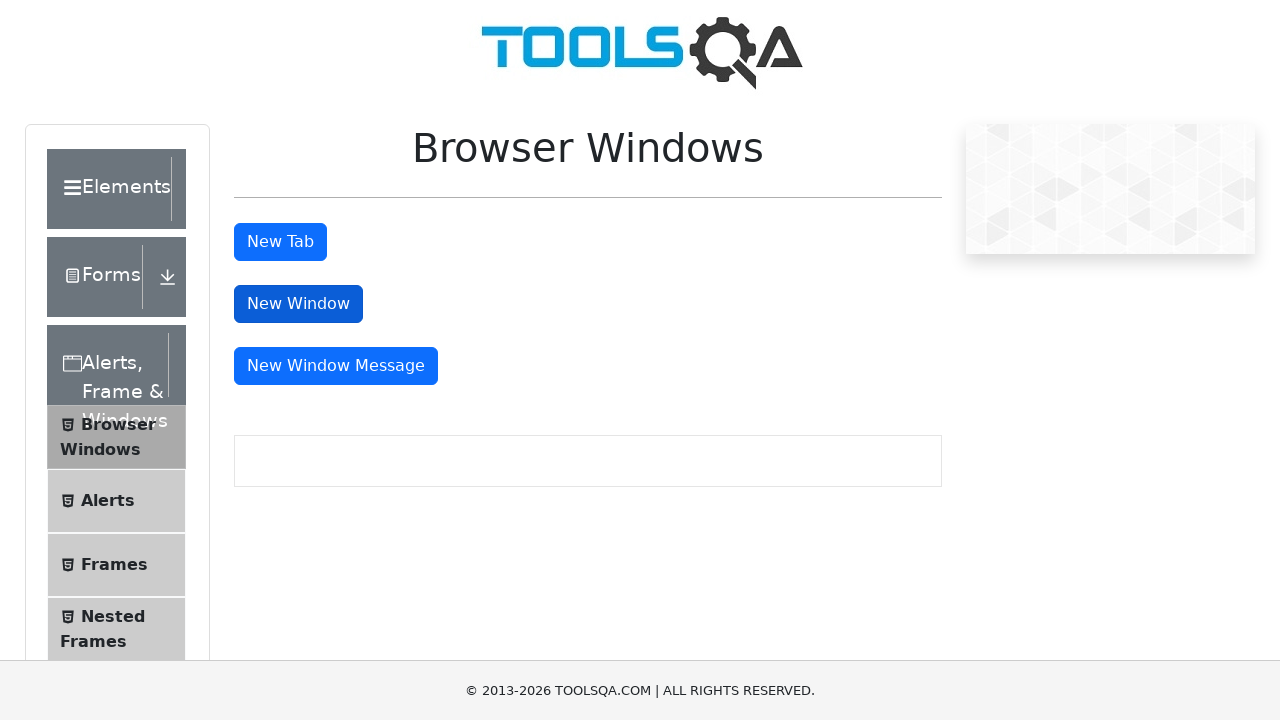

Verified original window is still active and 'New Window' button is accessible
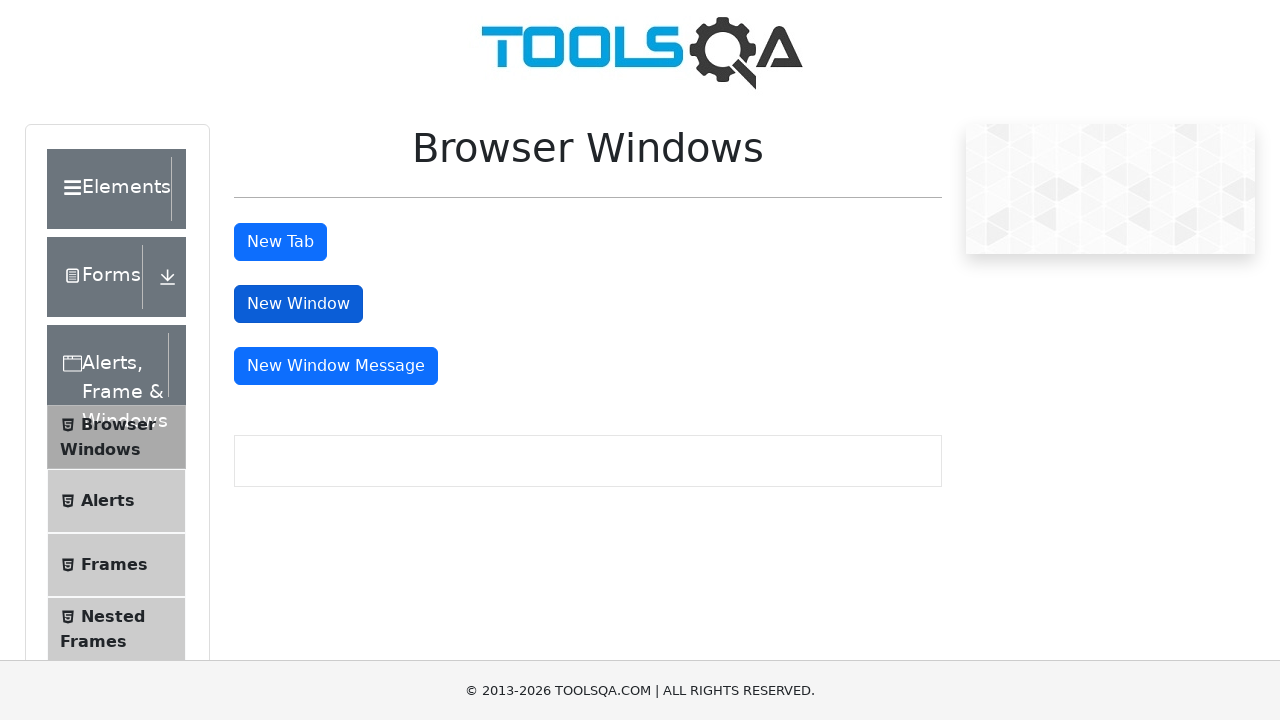

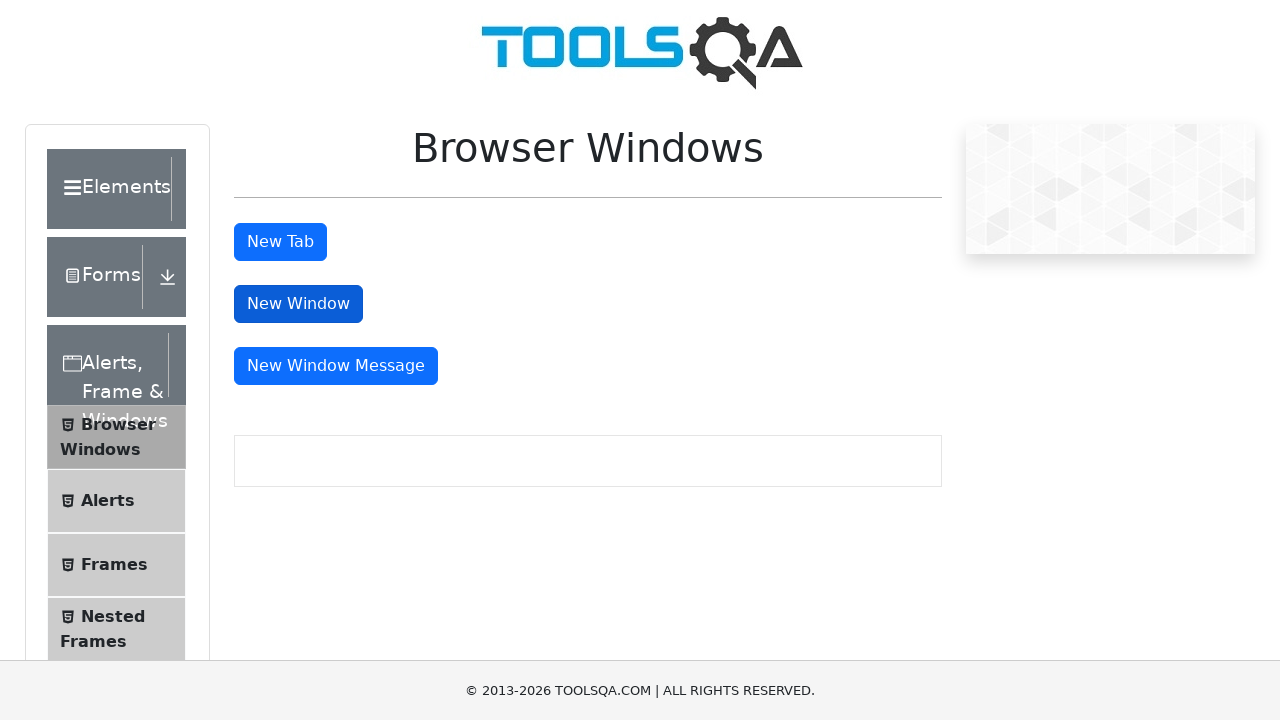